Tests the add-to-cart functionality on an e-commerce demo site by clicking the add to cart button on a product and verifying it appears in the shopping cart.

Starting URL: https://bstackdemo.com/

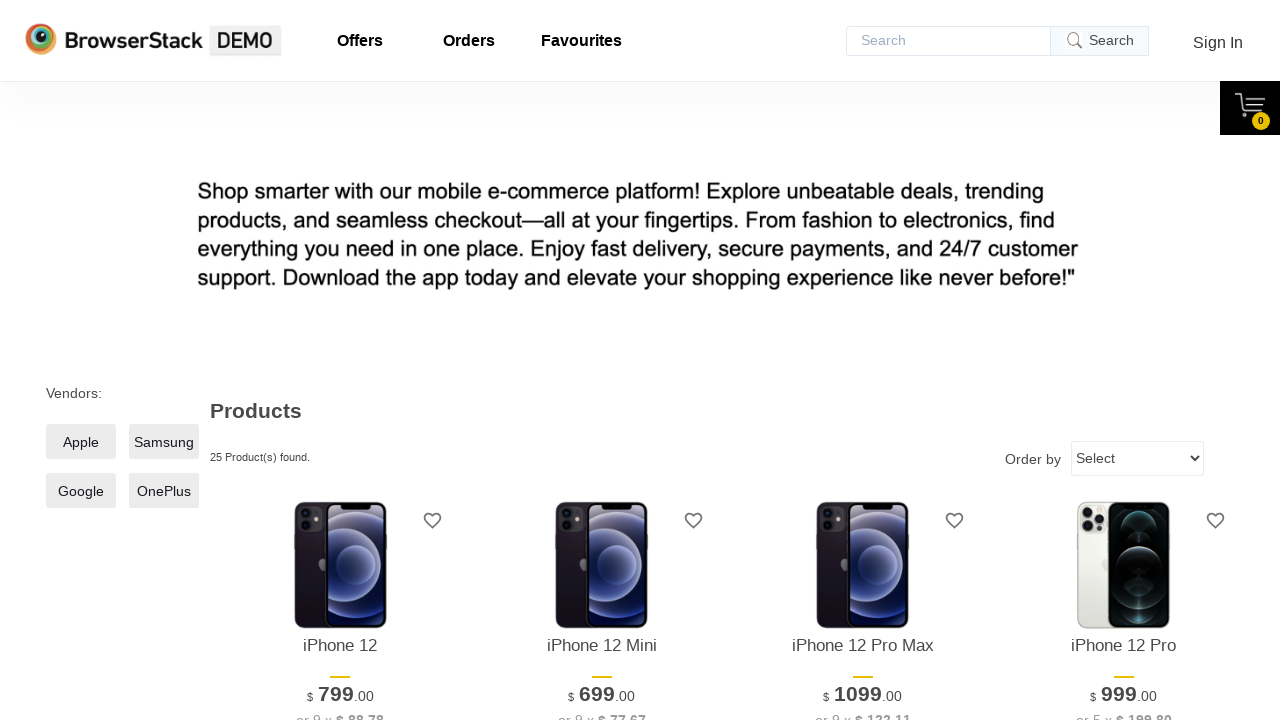

Waited for first product to be visible on page
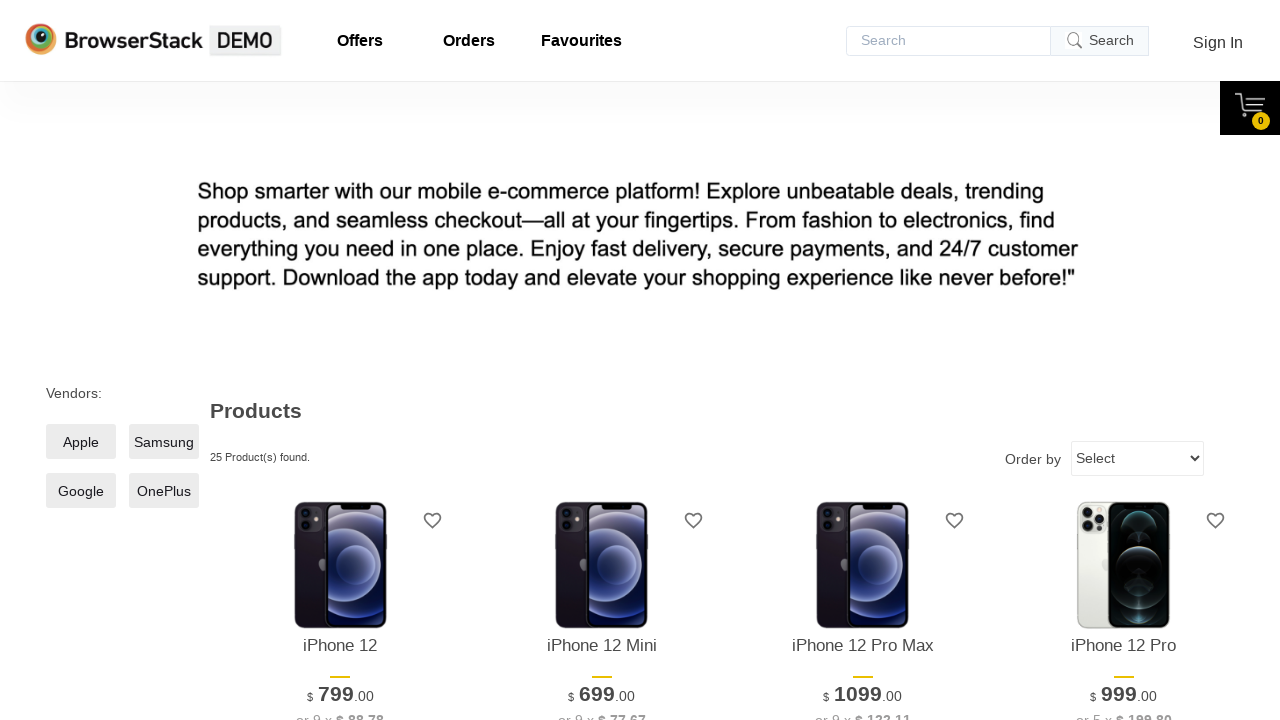

Retrieved product name: 'iPhone 12'
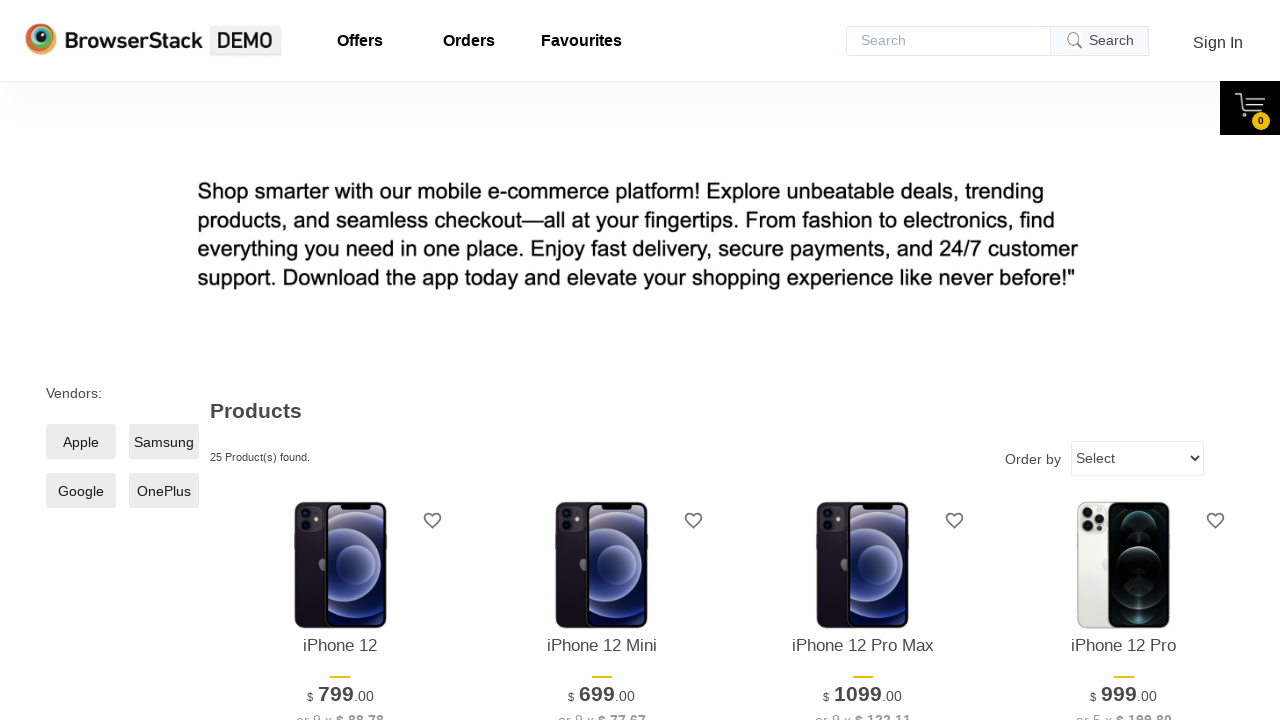

Clicked 'Add to cart' button for the product at (340, 361) on xpath=//*[@id="1"]/div[4]
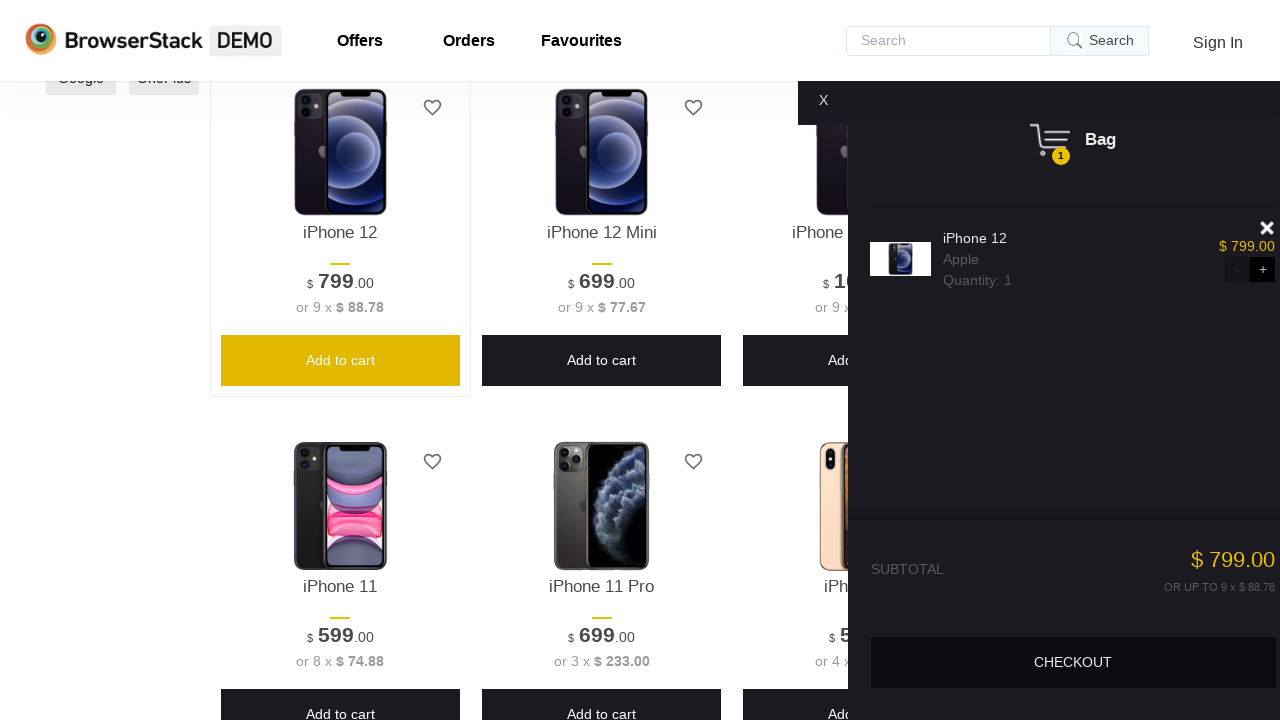

Cart panel appeared on screen
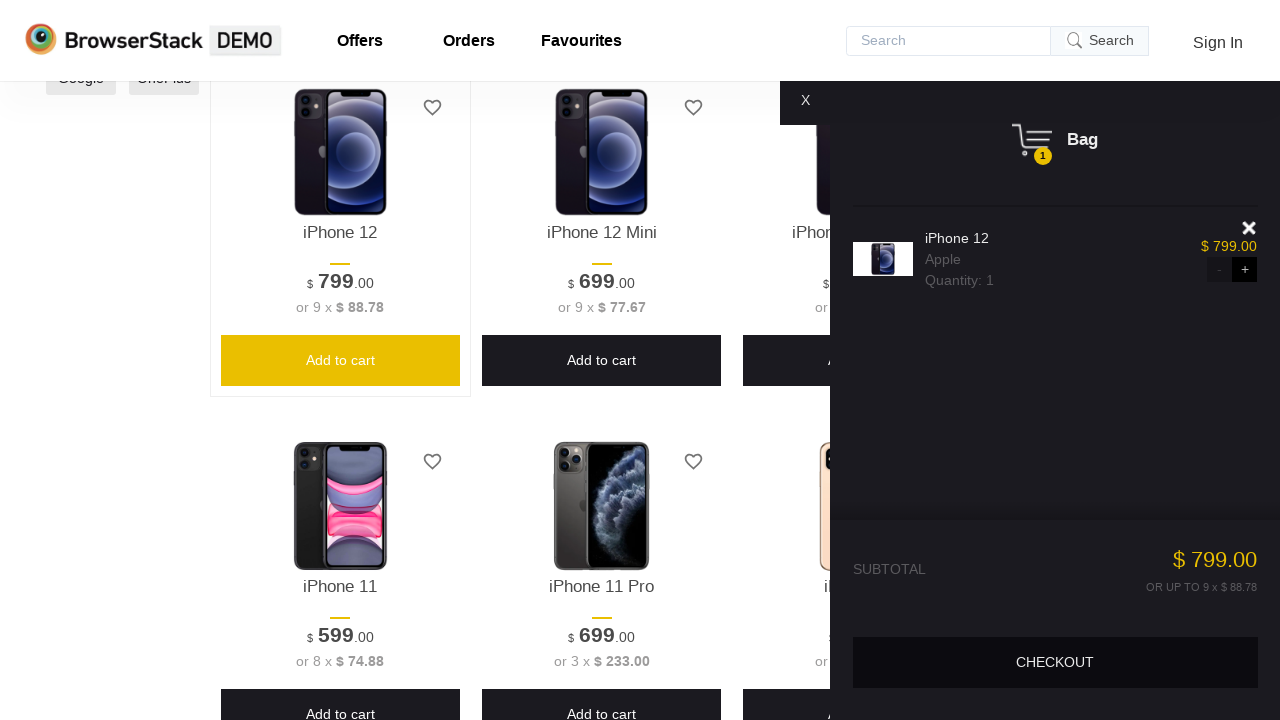

Product appeared in shopping cart
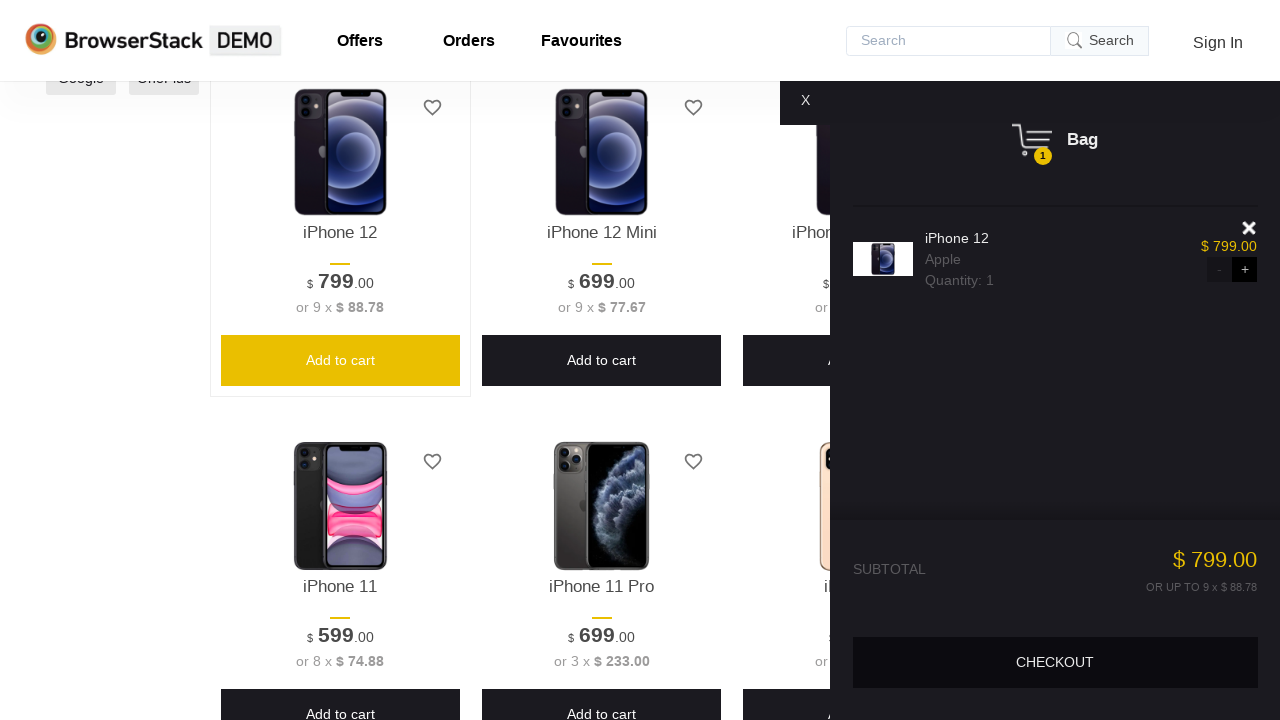

Retrieved product name from cart: 'iPhone 12'
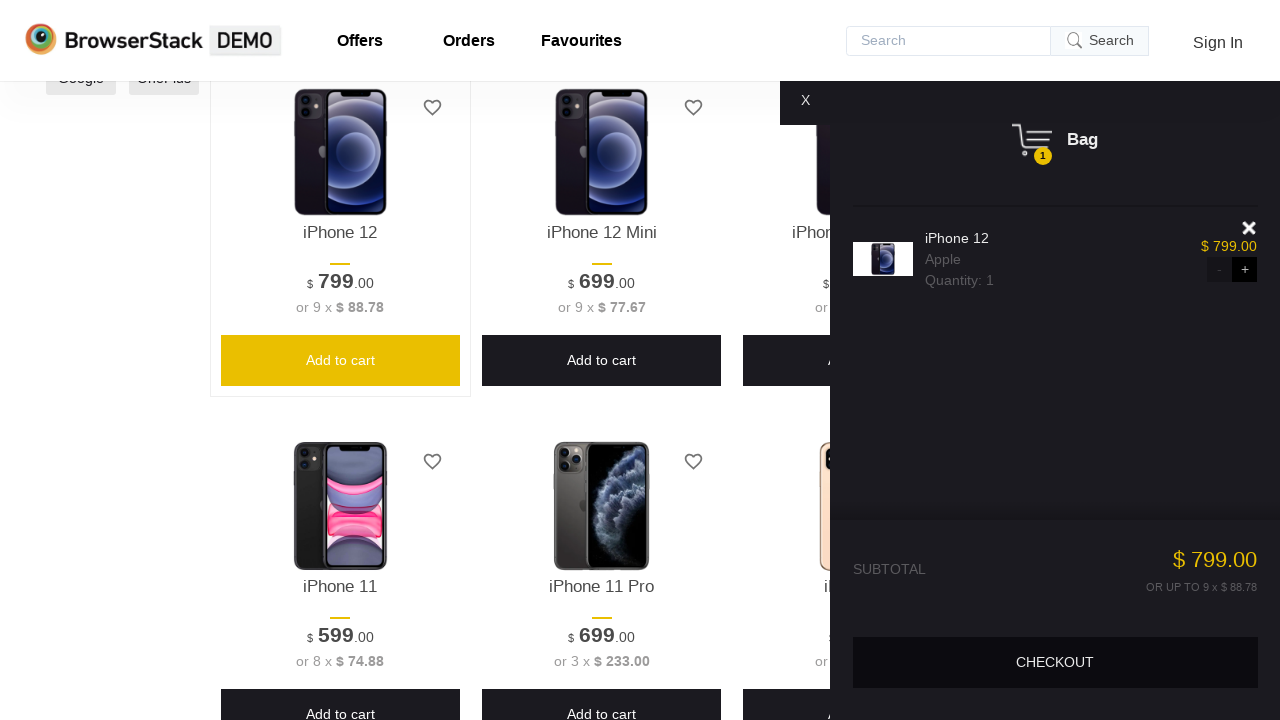

Verified that product in cart matches the product that was added
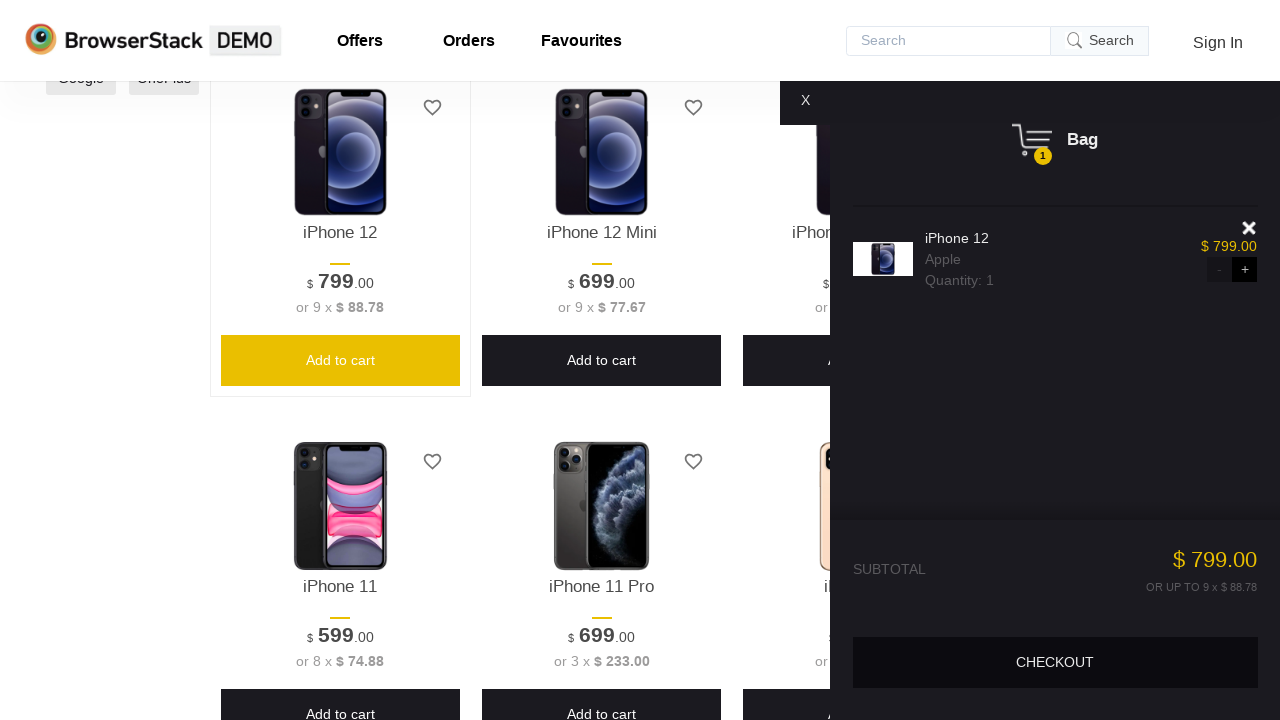

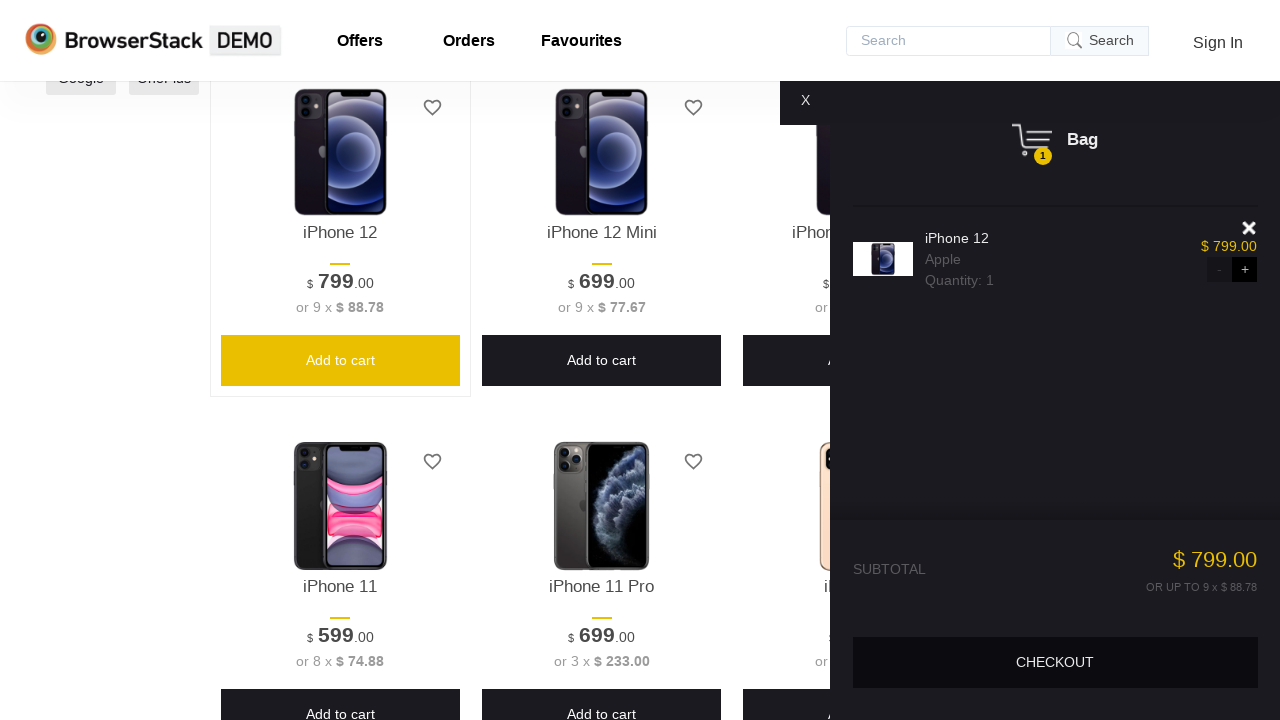